Creates a code image on Carbon by navigating to the Carbon code image generator with pre-filled code, then clicking the export menu and downloading the image as PNG.

Starting URL: https://carbon.now.sh?l=python&code=print(%22Hello%20World%22)&bg=rgba(171%2C184%2C195%2C1)&t=seti&wt=none

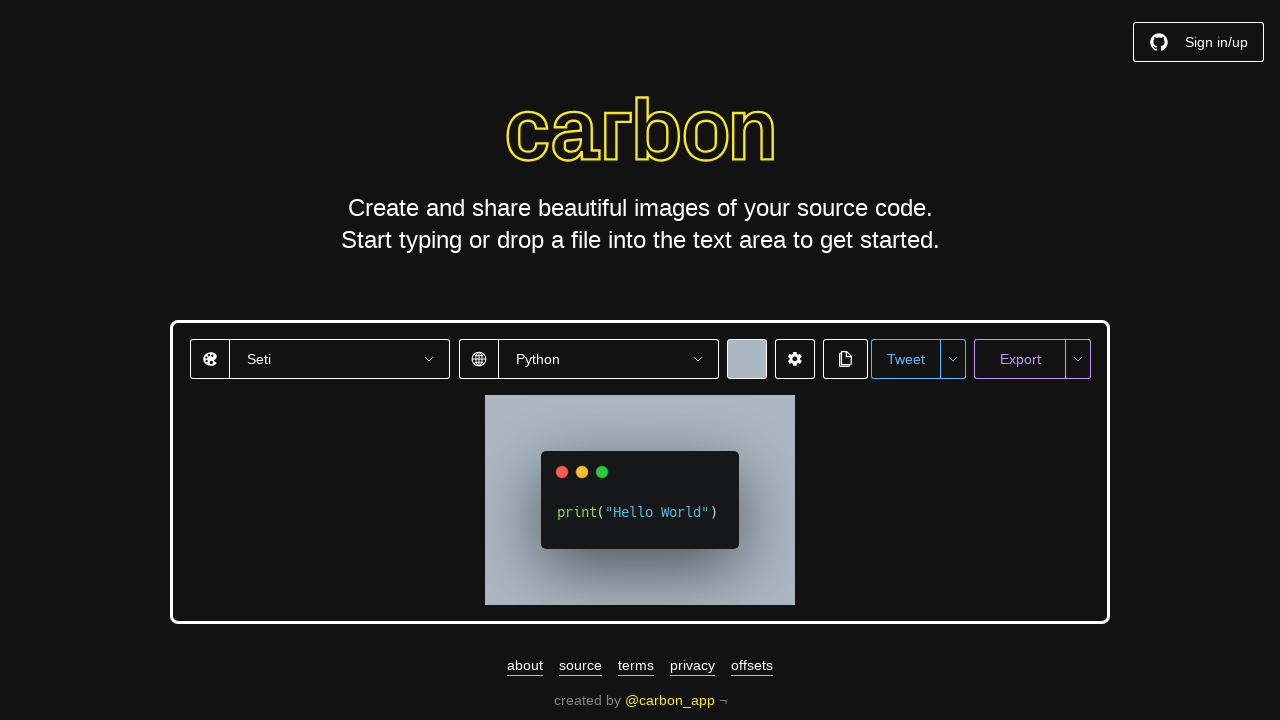

Clicked export menu button at (1078, 359) on #export-menu
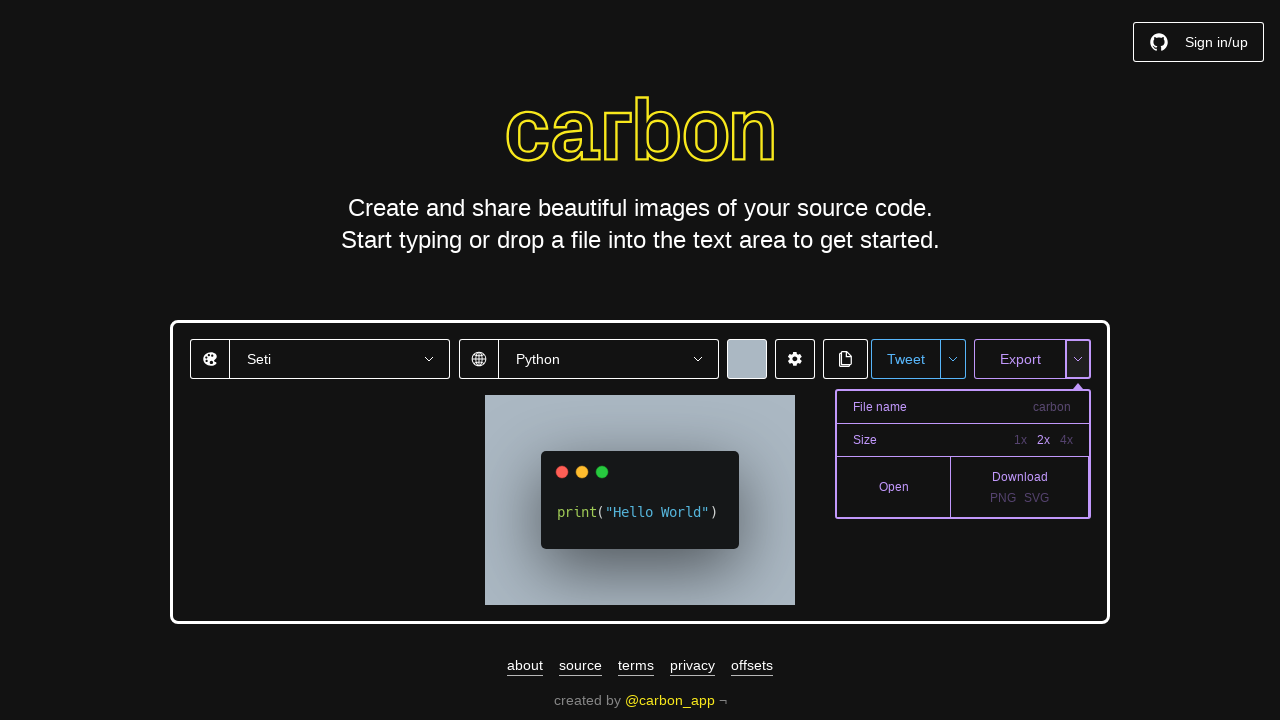

Clicked PNG export option at (1003, 498) on #export-png
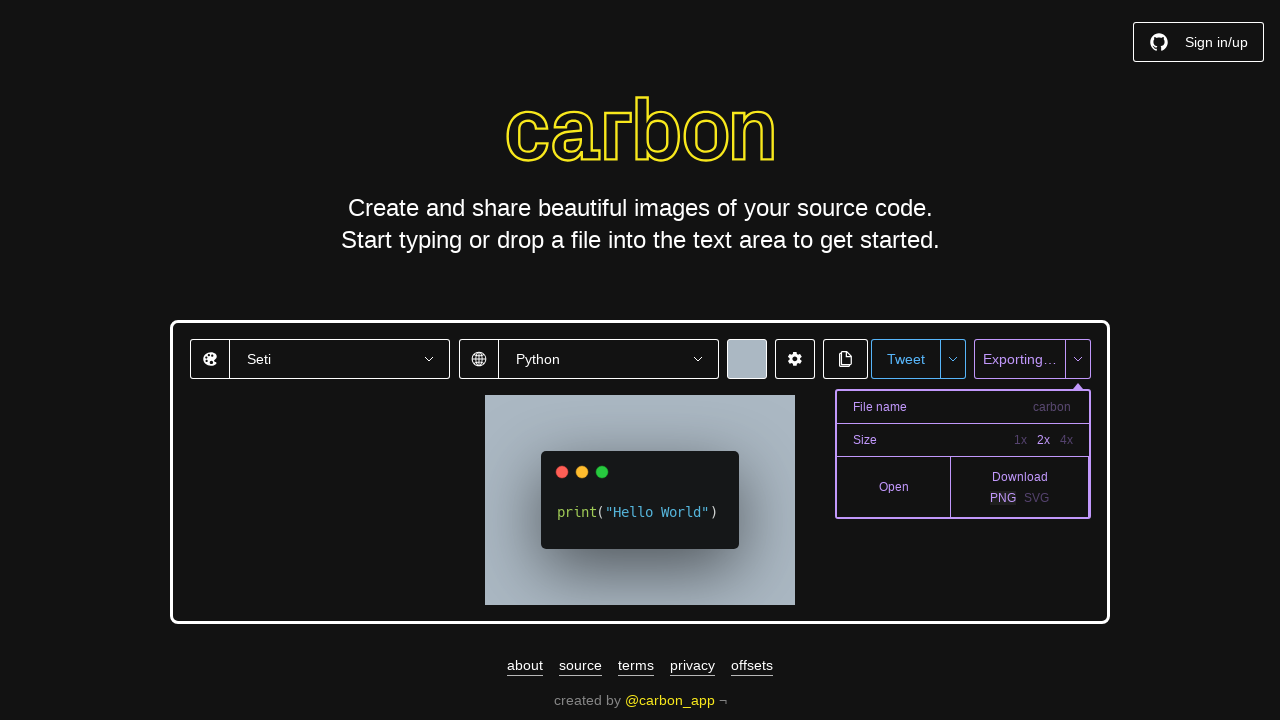

Download started for PNG image
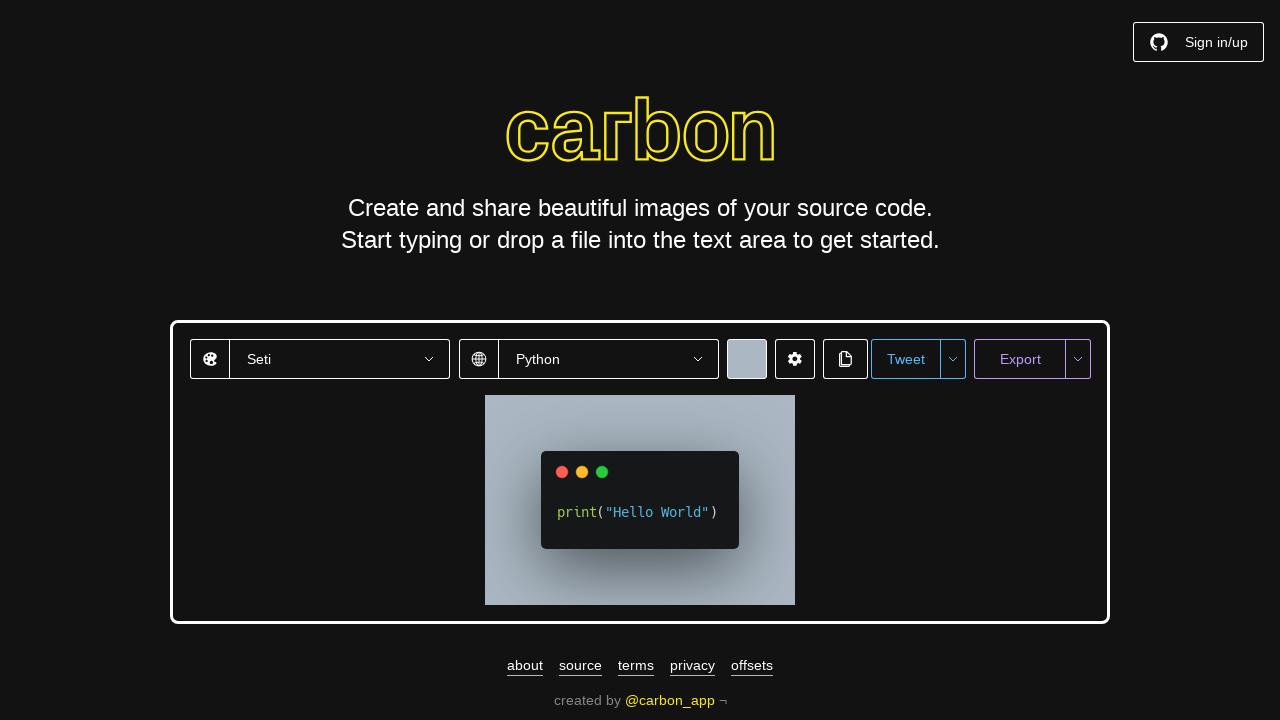

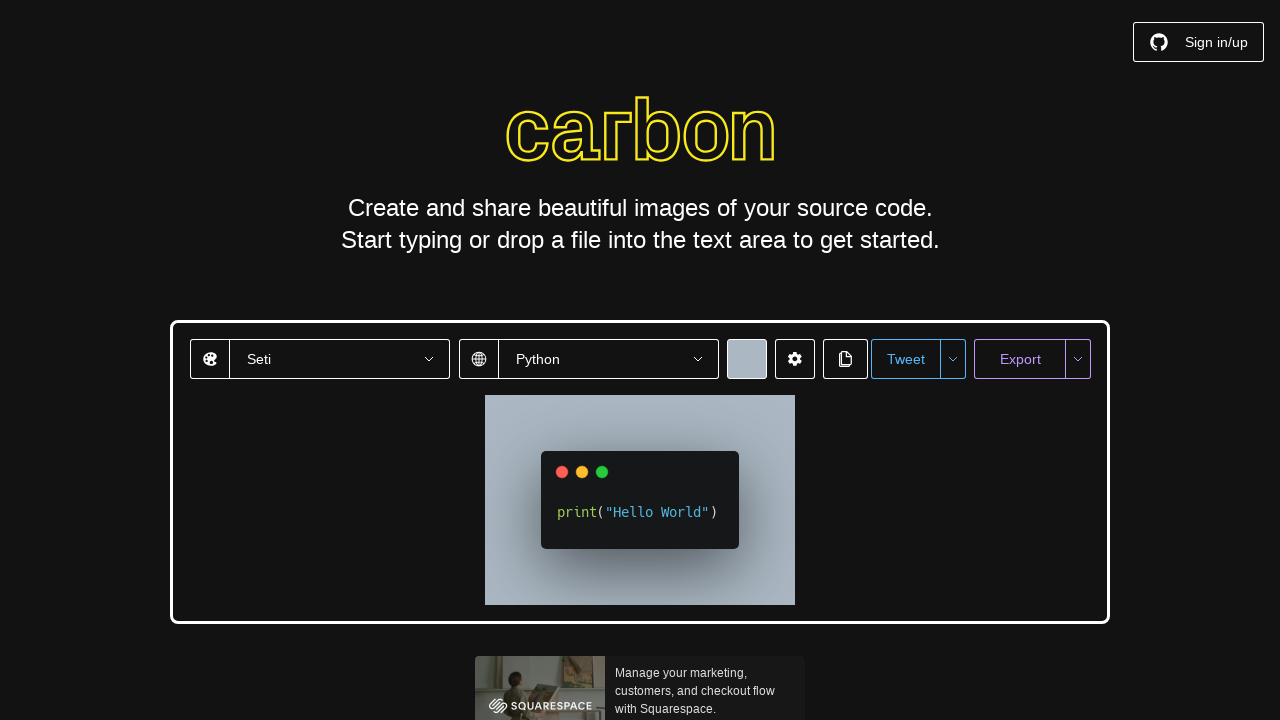